Tests dropdown selection functionality by navigating to a registration form and selecting a year from the year dropdown menu.

Starting URL: http://demo.automationtesting.in/Register.html

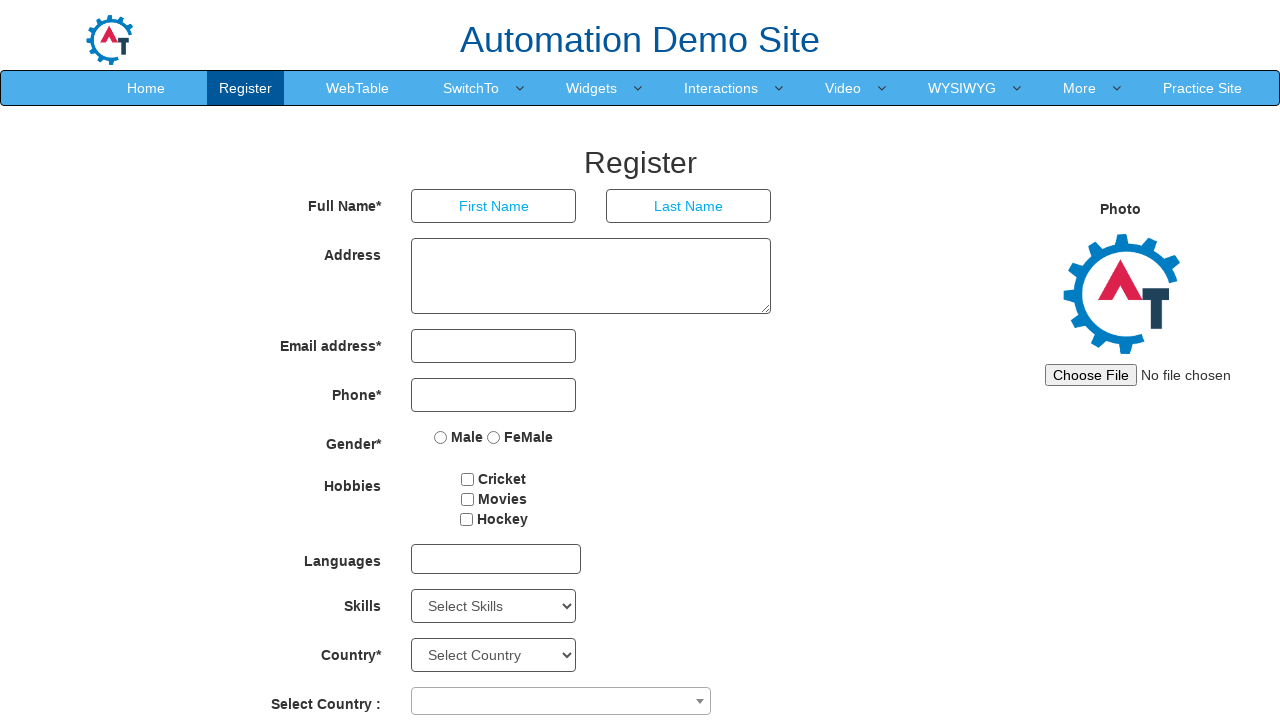

Year dropdown selector became available
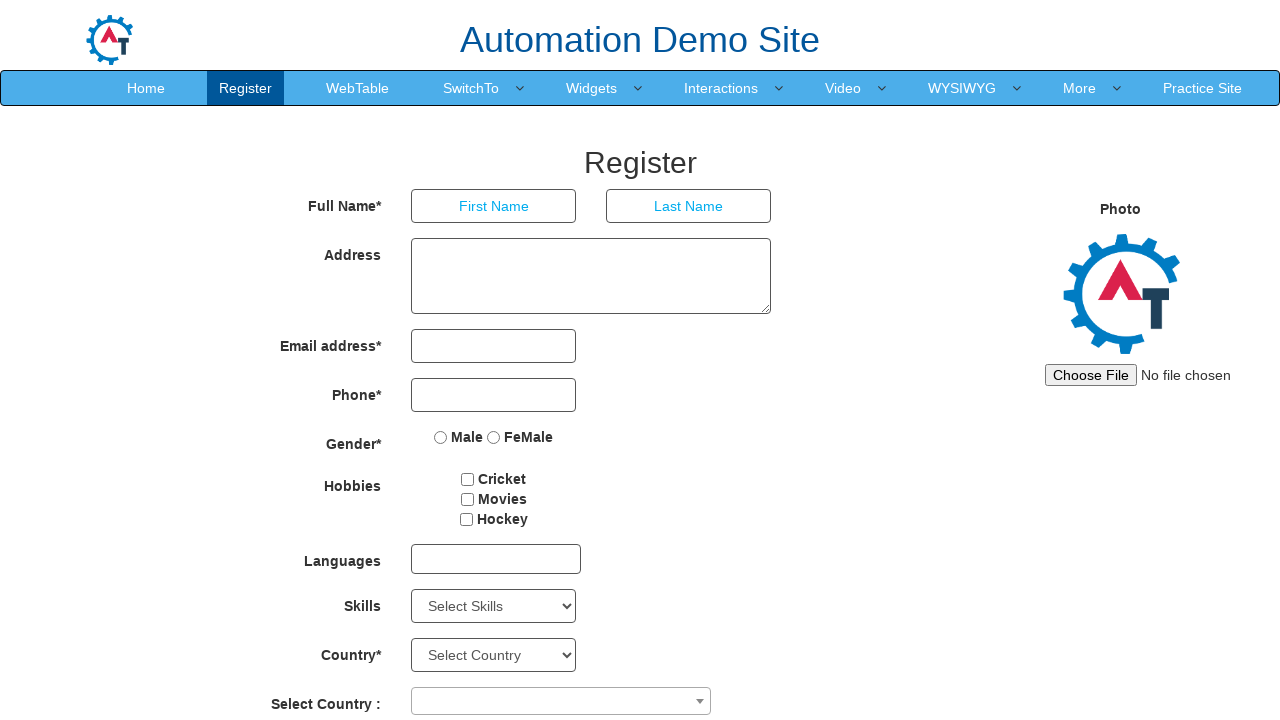

Selected year '2010' from the year dropdown menu on select[ng-model='yearbox']
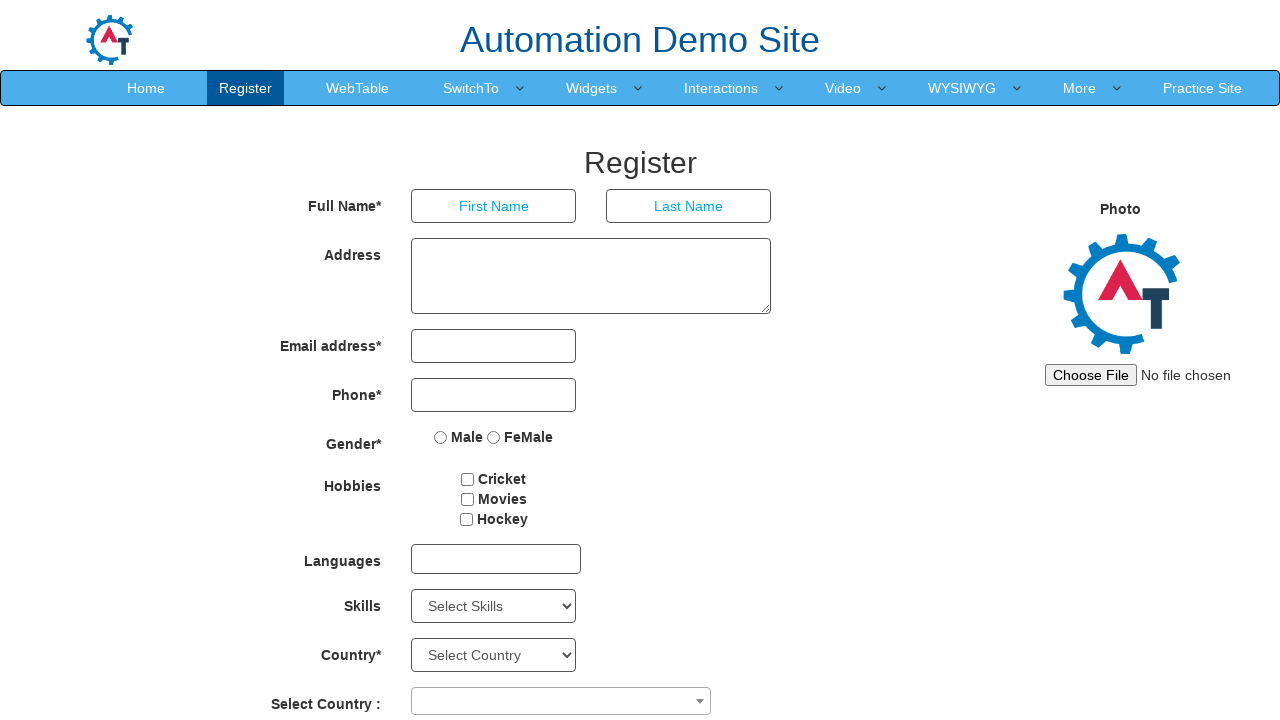

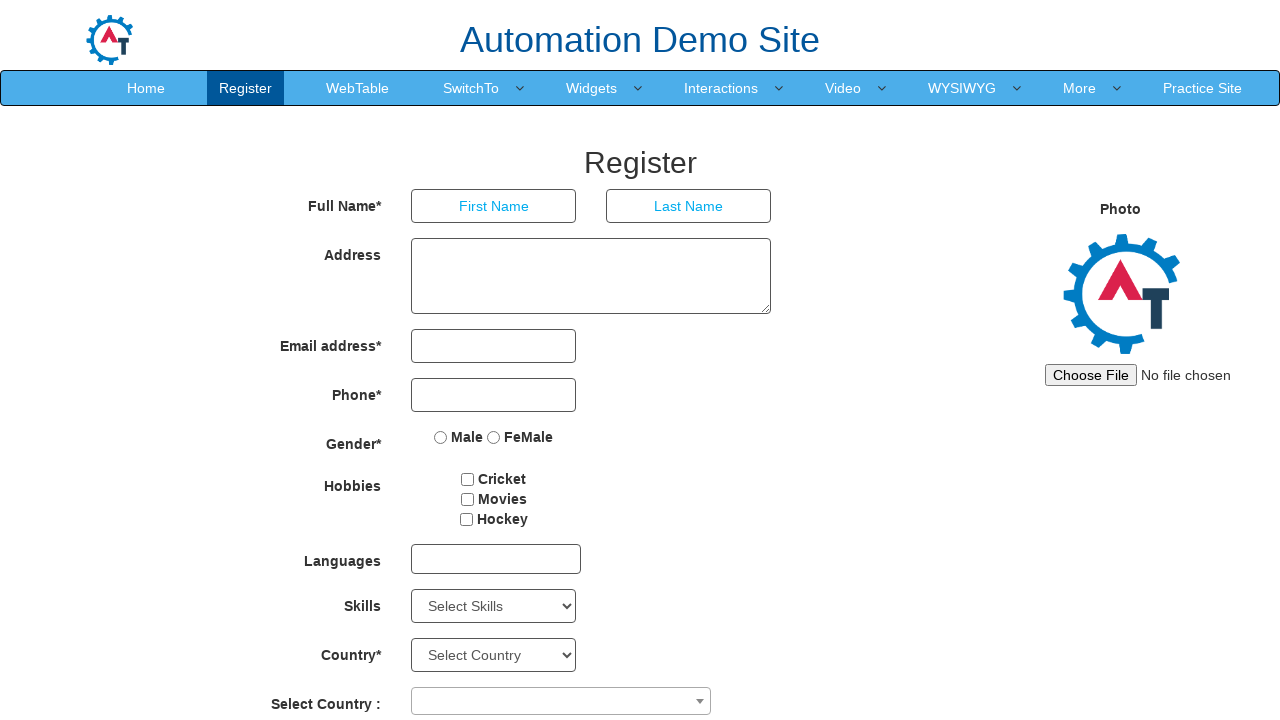